Tests alert functionality by filling in a form with first name, last name, and company name, then validating and accepting the alert message that appears

Starting URL: http://automationbykrishna.com/#

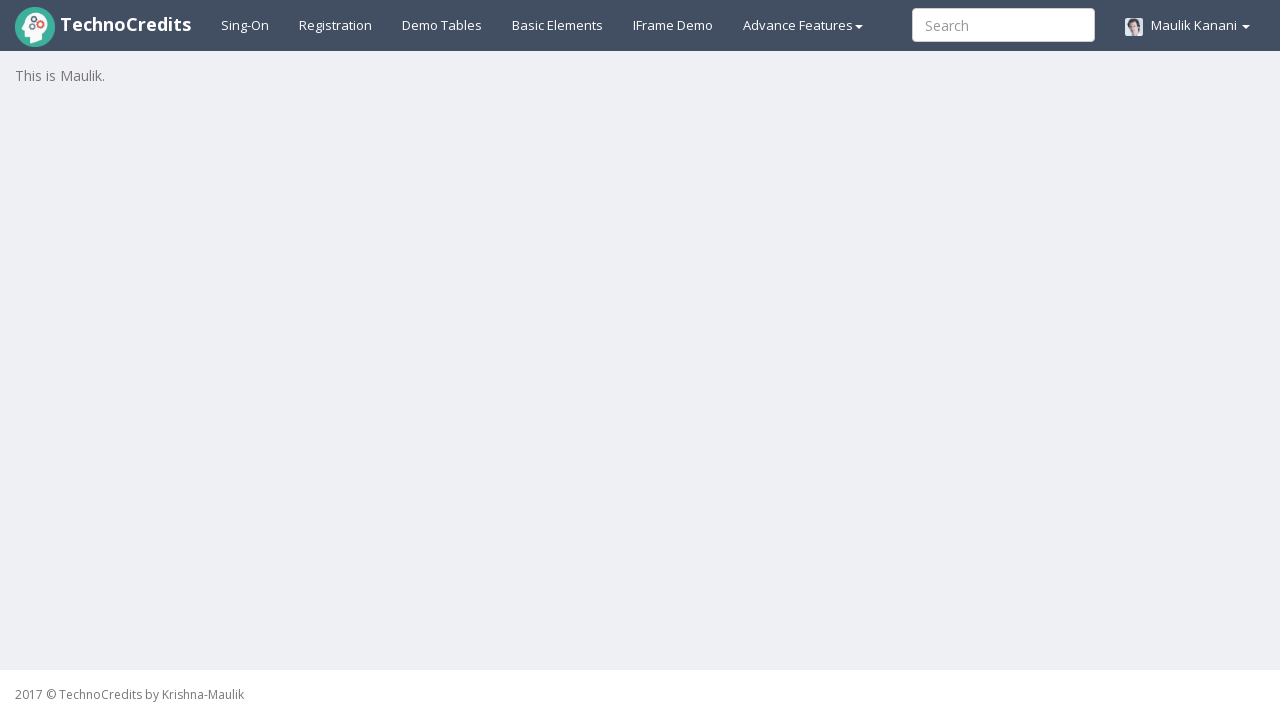

Clicked on Basic Elements tab at (558, 25) on xpath=//a[@id='basicelements']
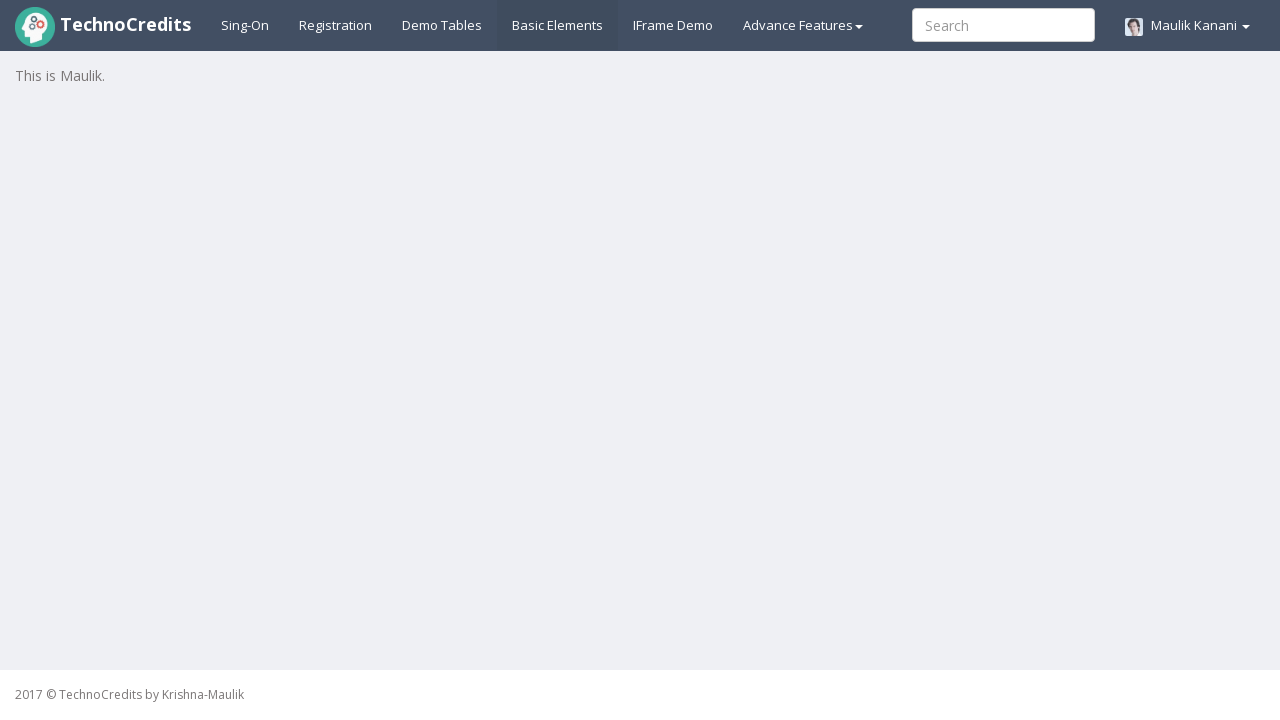

First name input field is visible
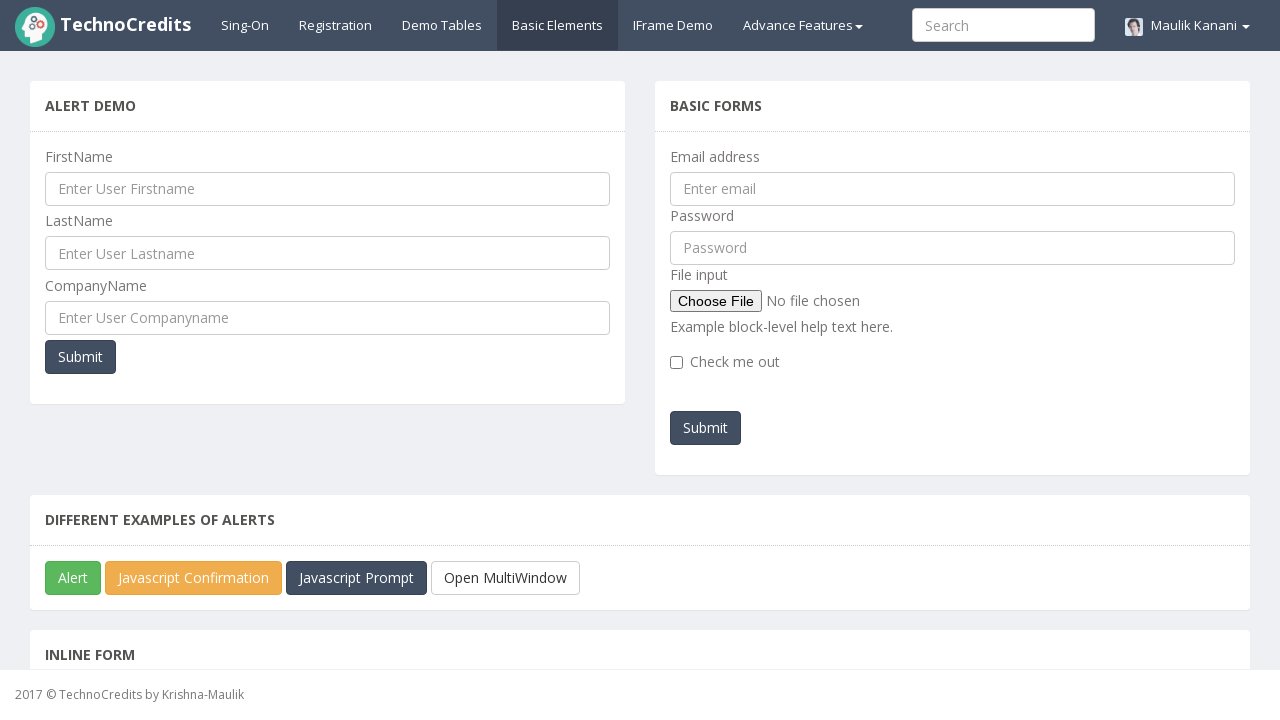

Filled first name field with 'UserFirstName' on //input[@id='UserFirstName']
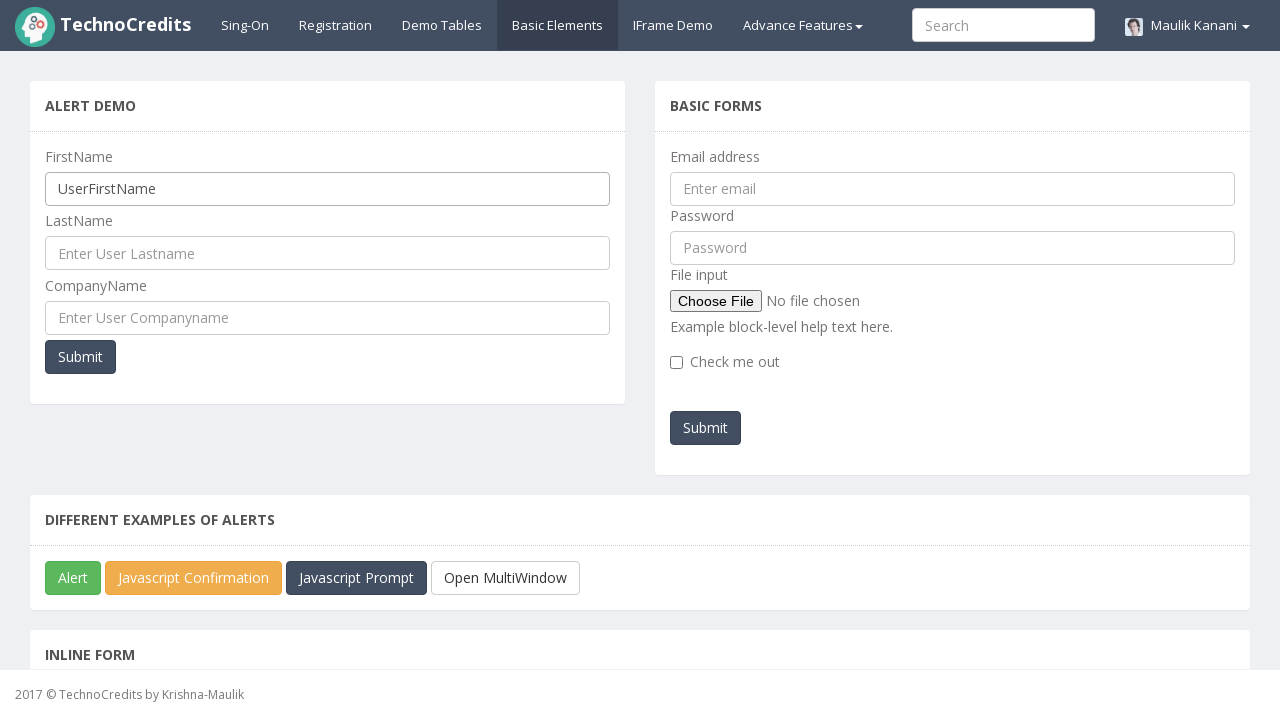

Filled last name field with 'UserLastName' on //input[@id='UserLastName']
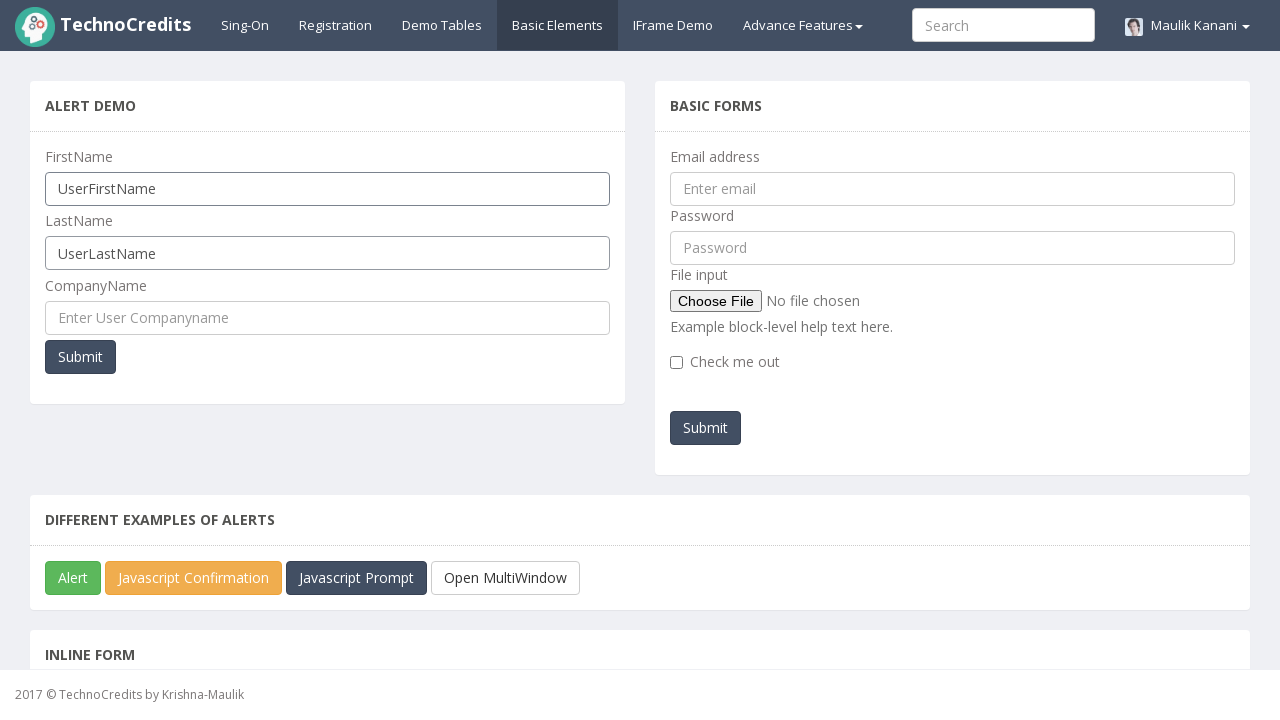

Filled company name field with 'Company Name' on //input[@id='UserCompanyName']
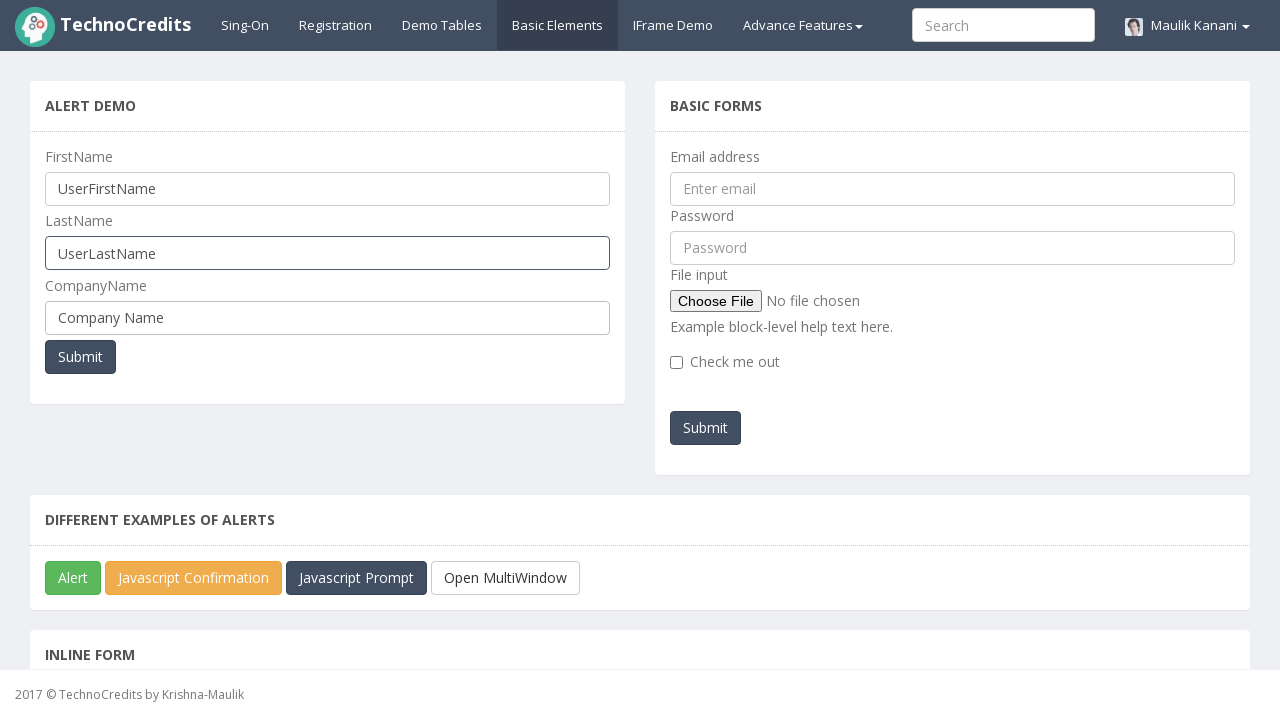

Clicked submit button to trigger alert at (80, 357) on xpath=//button[@onclick='myFunctionPopUp()']
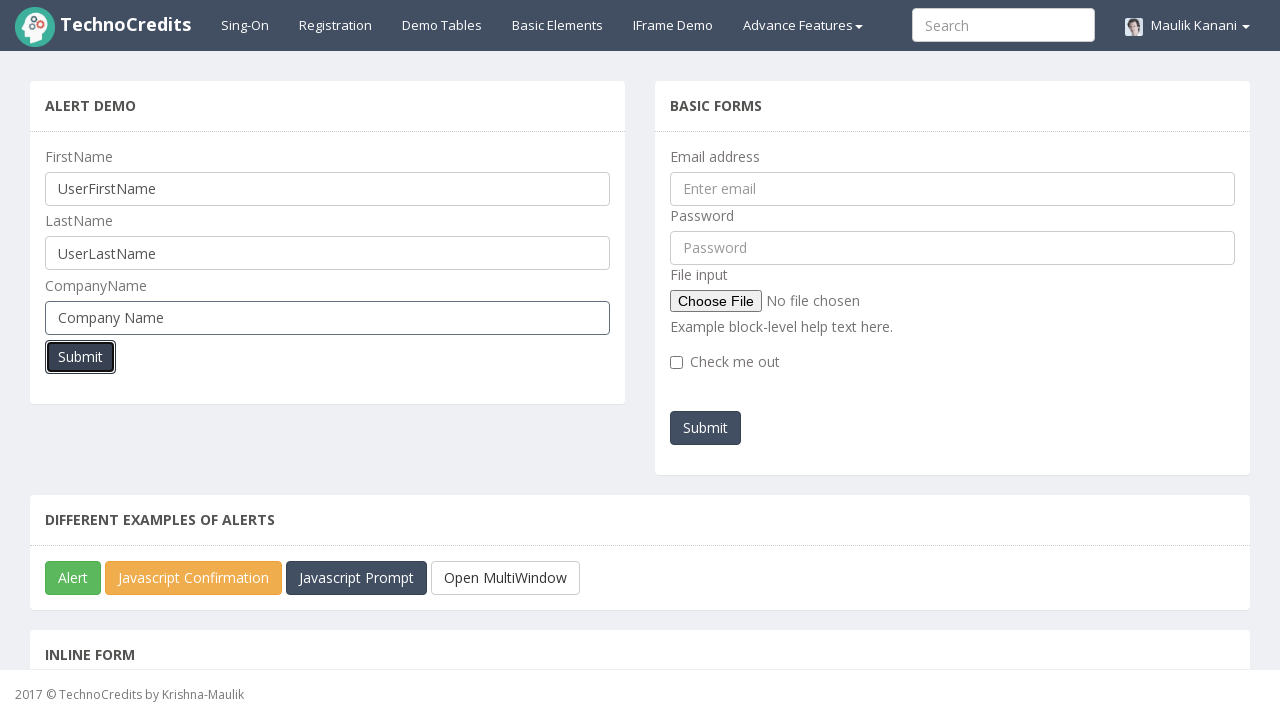

Alert dialog accepted
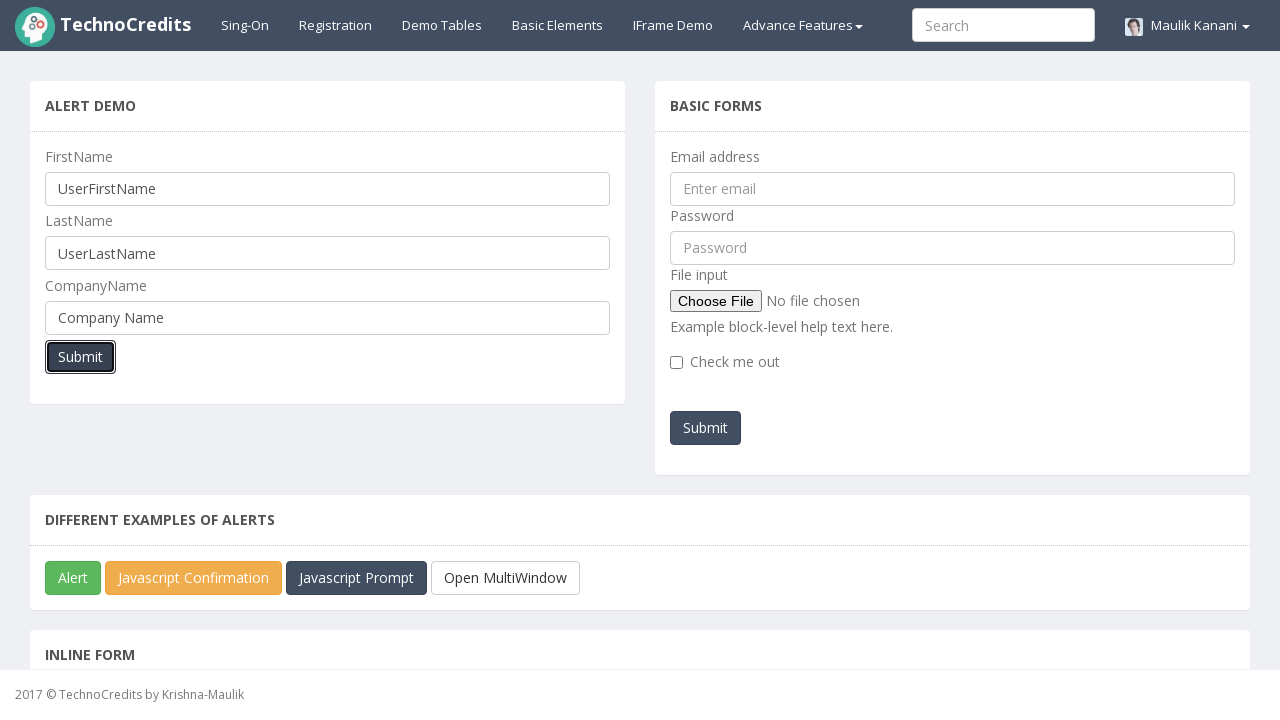

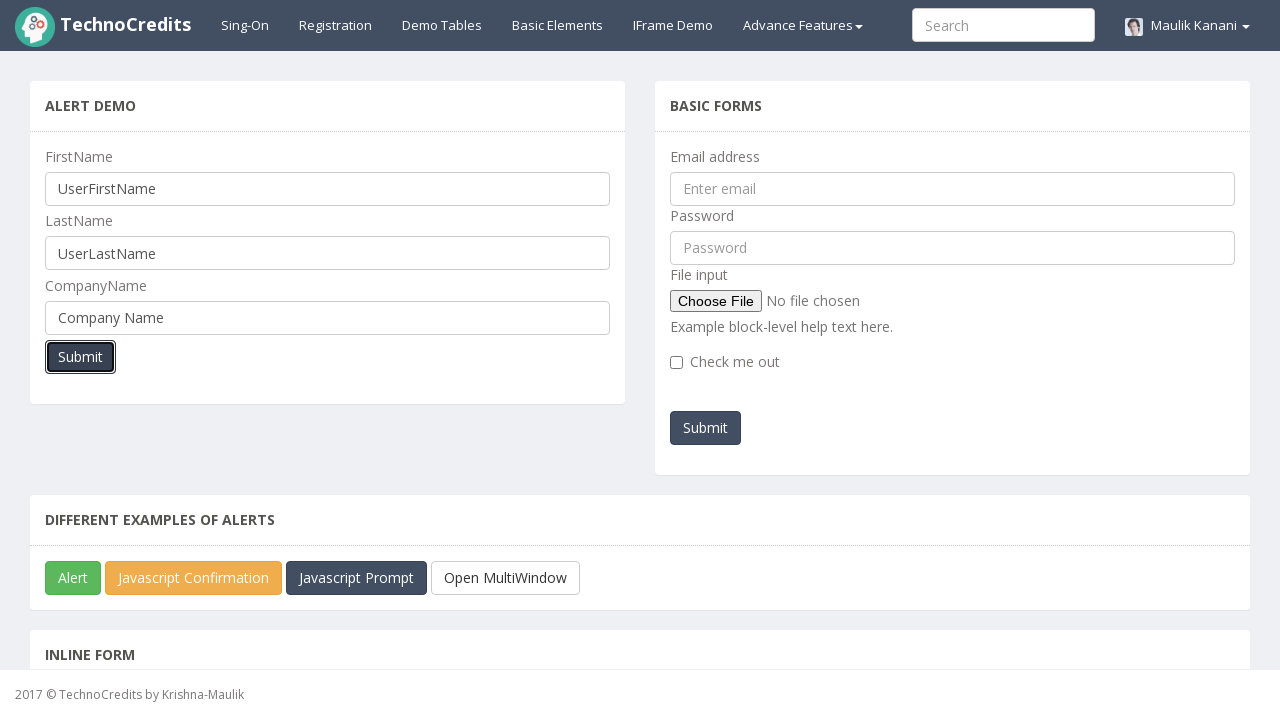